Tests browser navigation commands by navigating to different pages and using back, forward, and refresh functionality

Starting URL: https://the-internet.herokuapp.com/

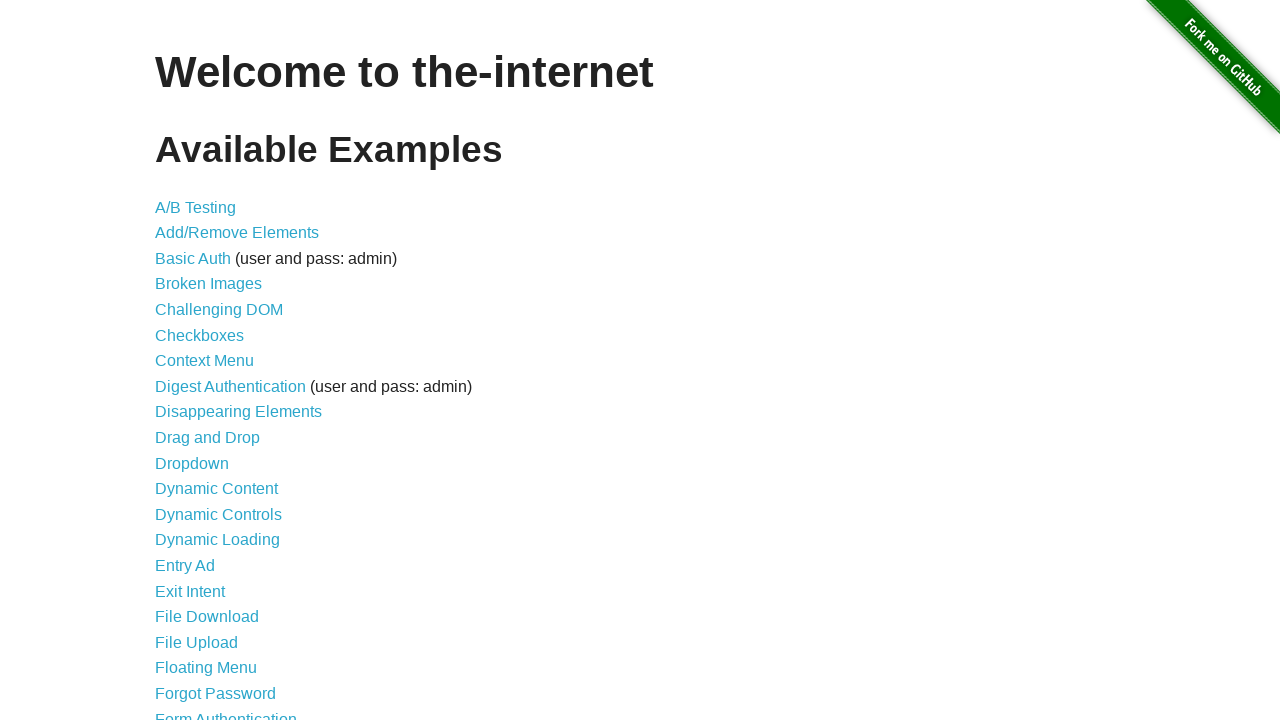

Navigated to the-internet.herokuapp.com homepage
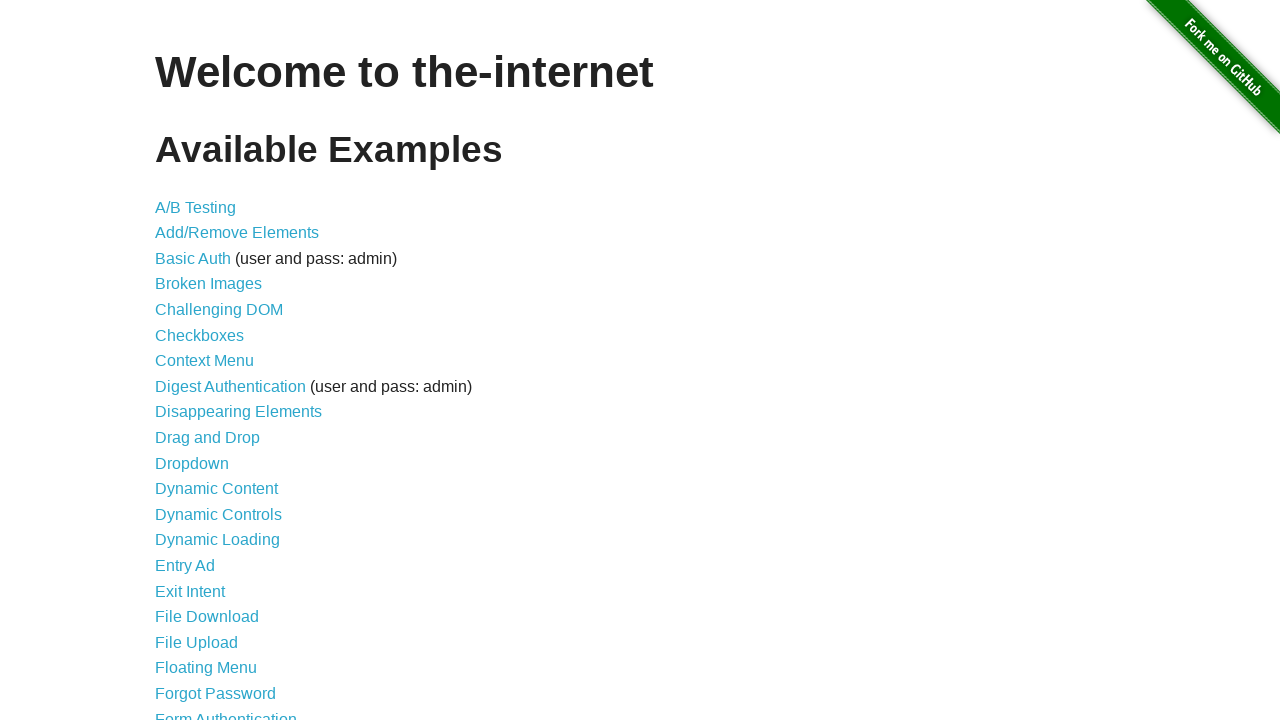

Navigated back to previous page
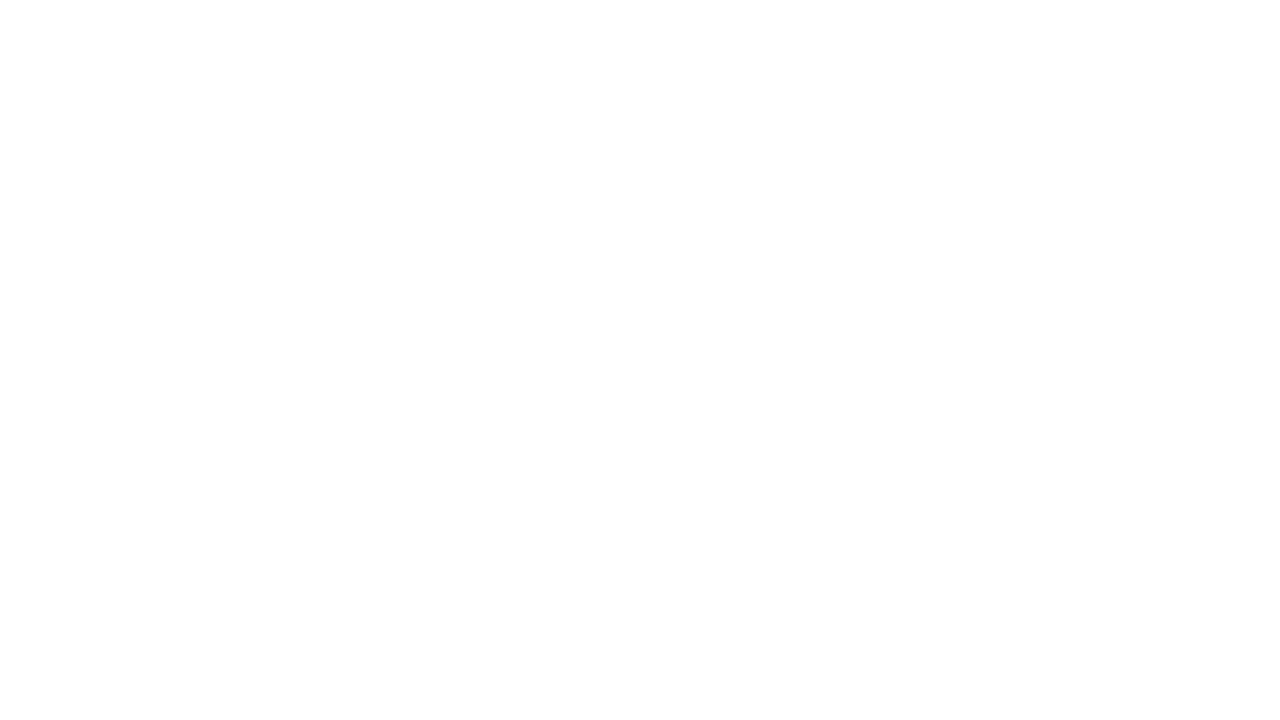

Navigated forward to next page
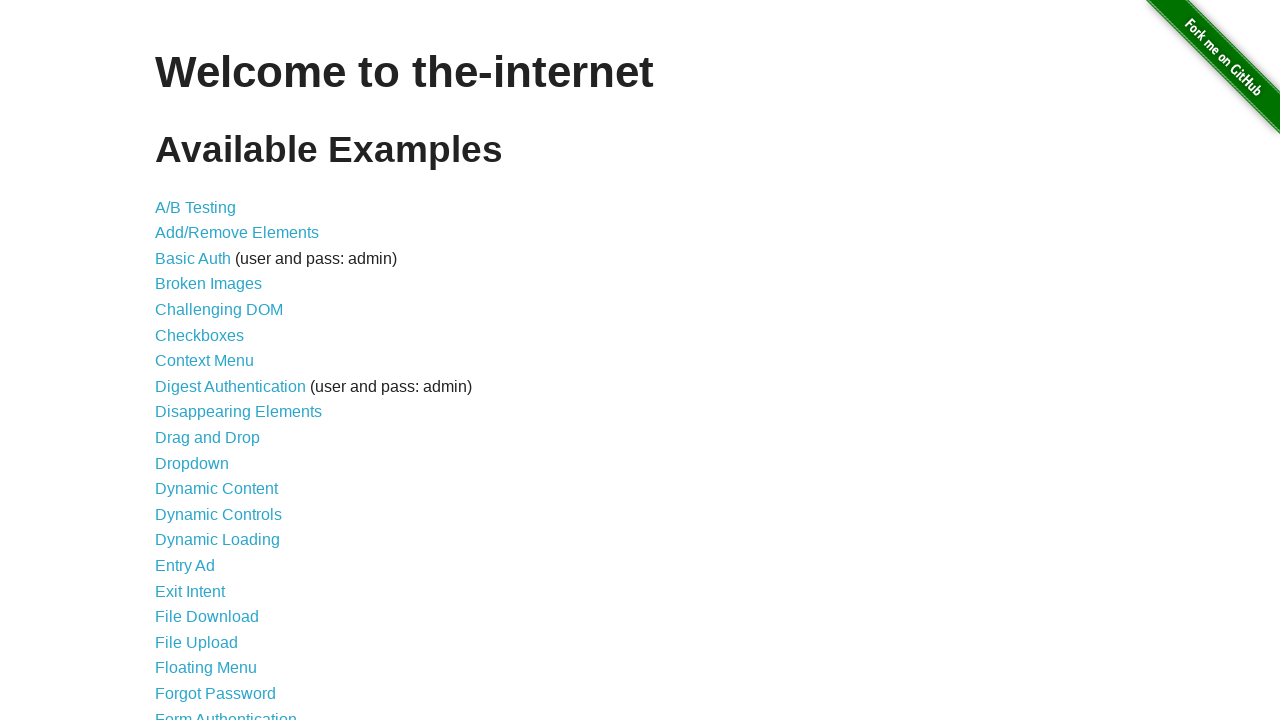

Refreshed the current page
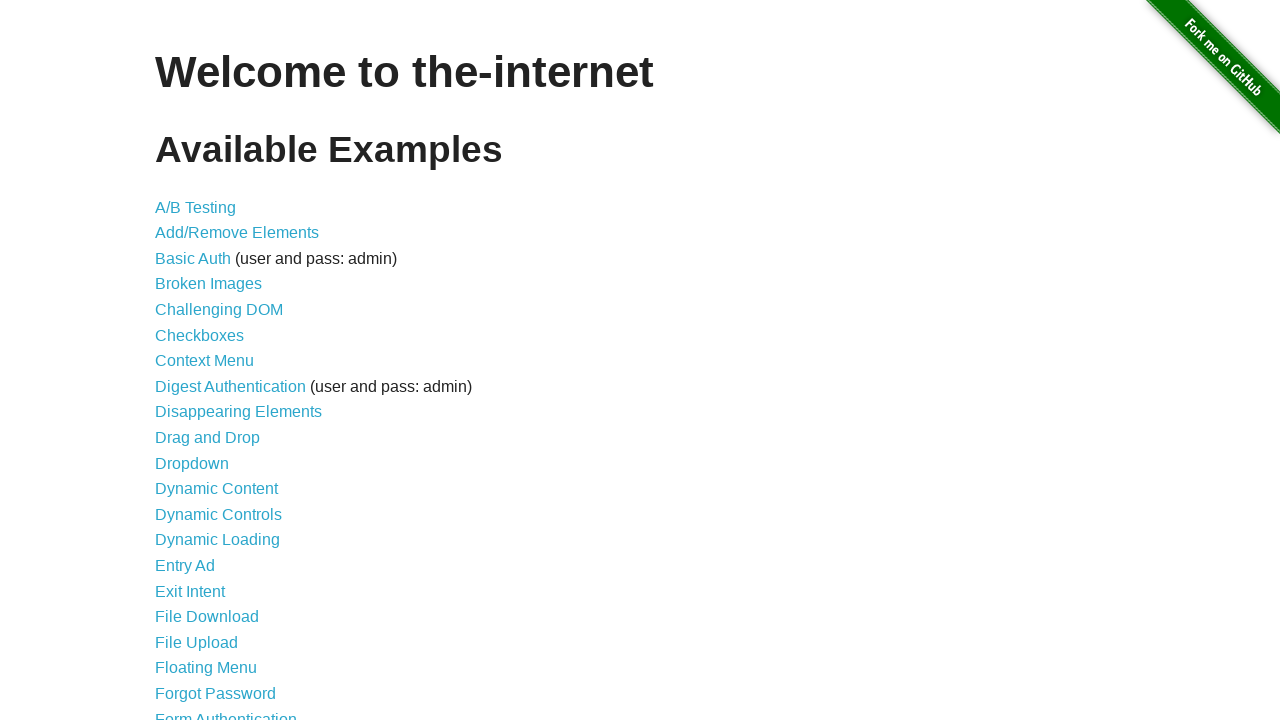

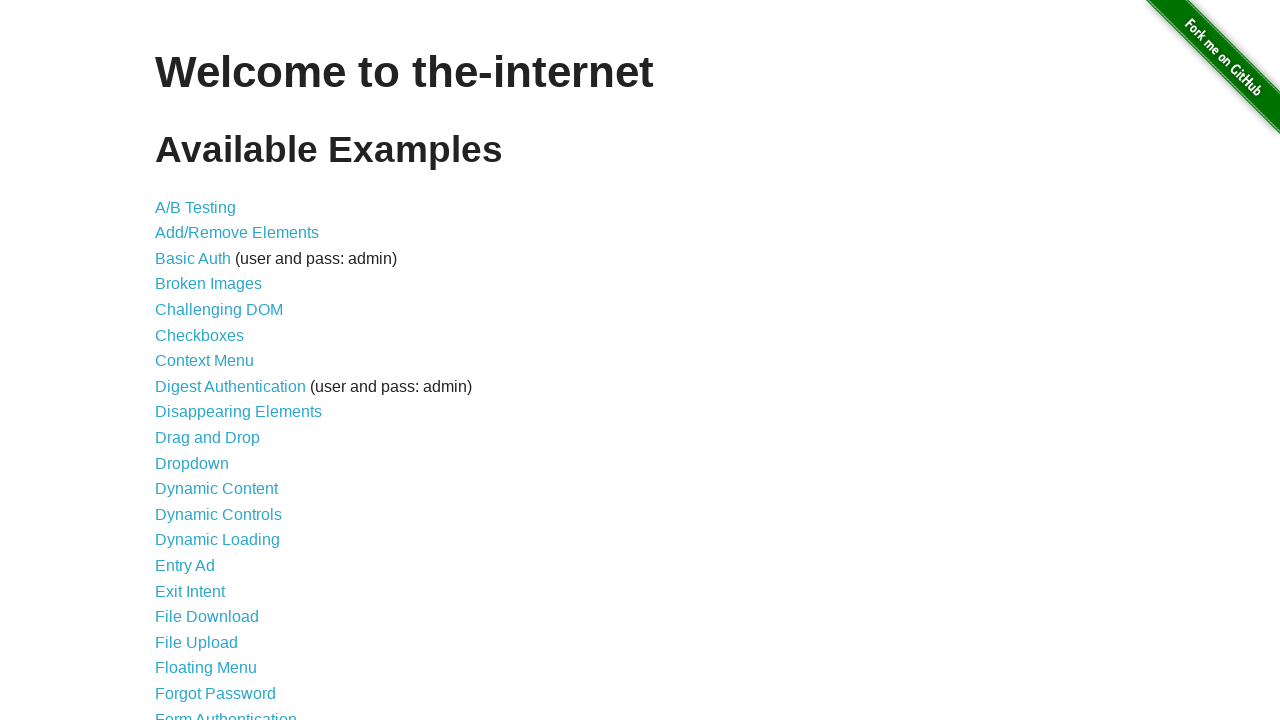